Tests various interactions on a blog page including filling a search box and scrolling to elements using JavaScript execution

Starting URL: https://testautomationpractice.blogspot.com/

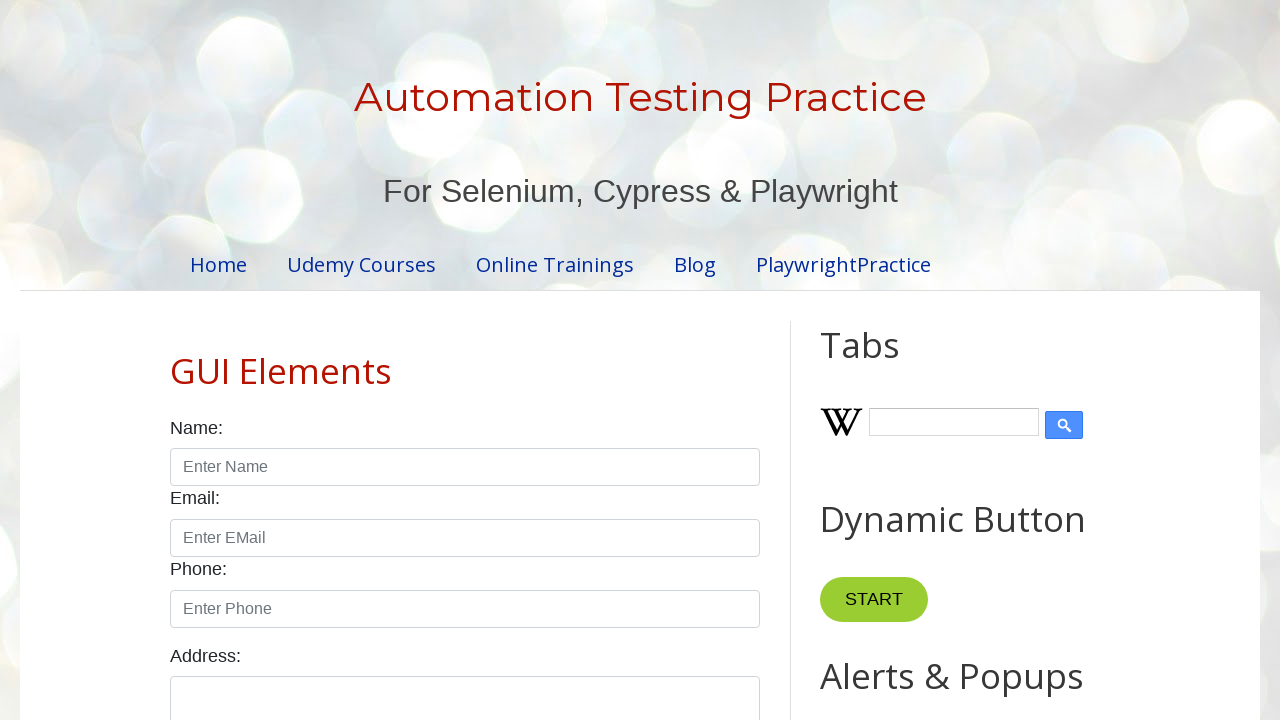

Filled Wikipedia search box with 'hello' using JavaScript
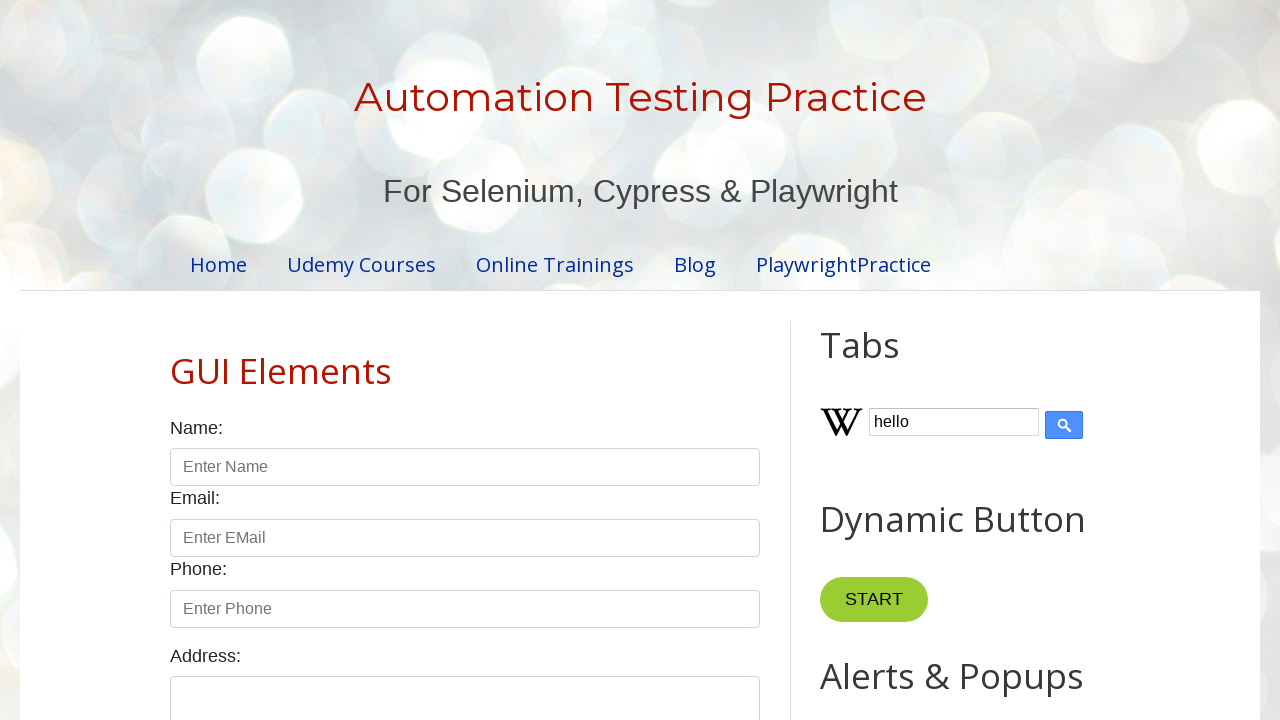

Scrolled down by 500 pixels using JavaScript
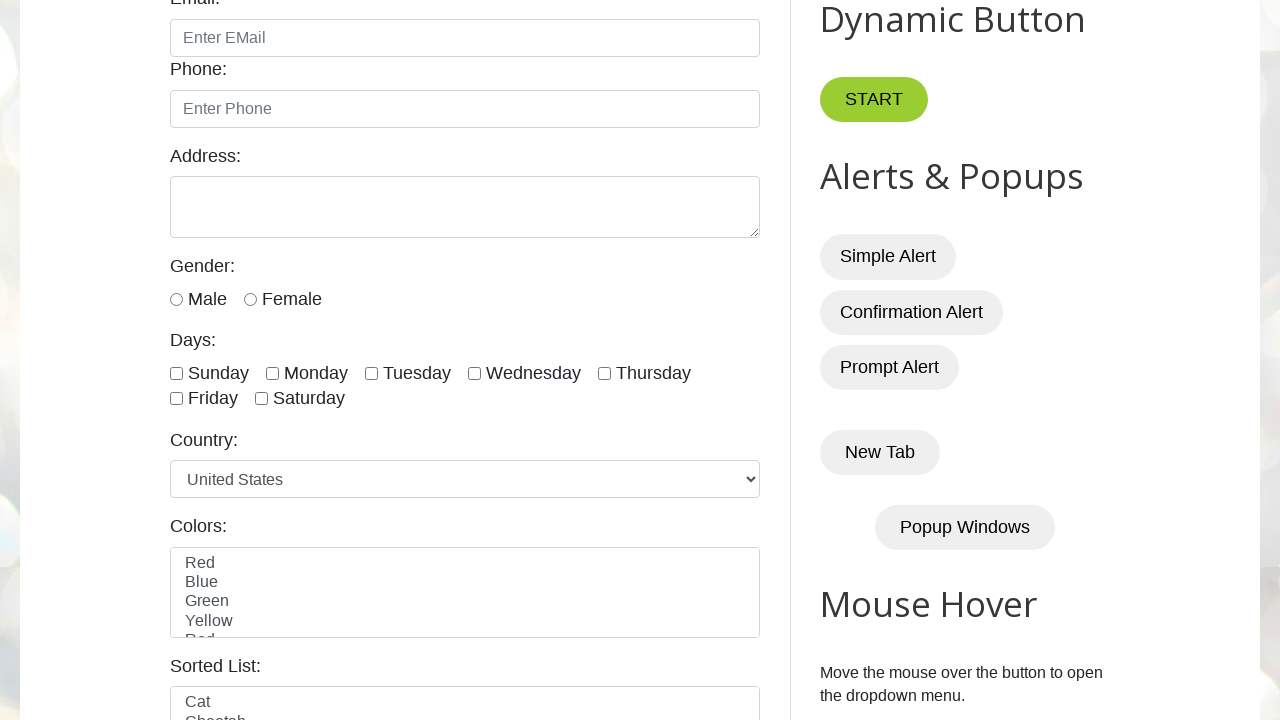

Scrolled to 'merrymoonmary' link element into view
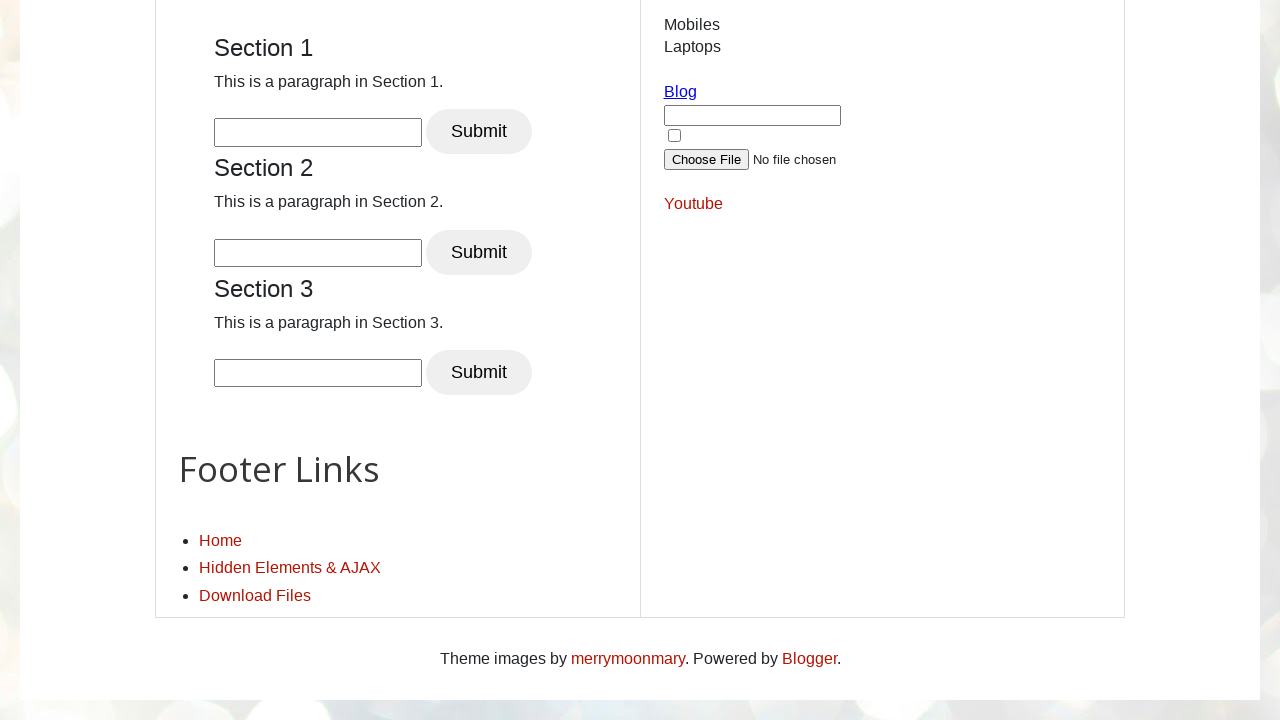

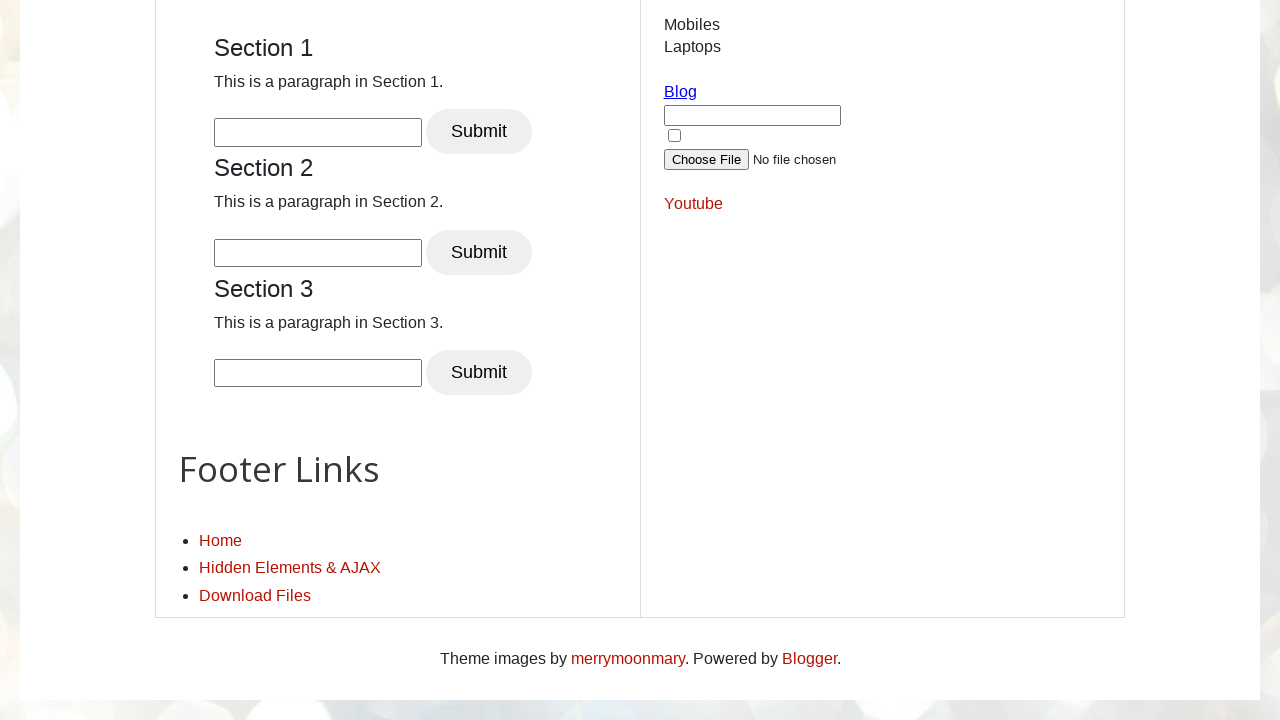